Tests that clicking the Top Lists footer link navigates to the top list page

Starting URL: http://www.99-bottles-of-beer.net/

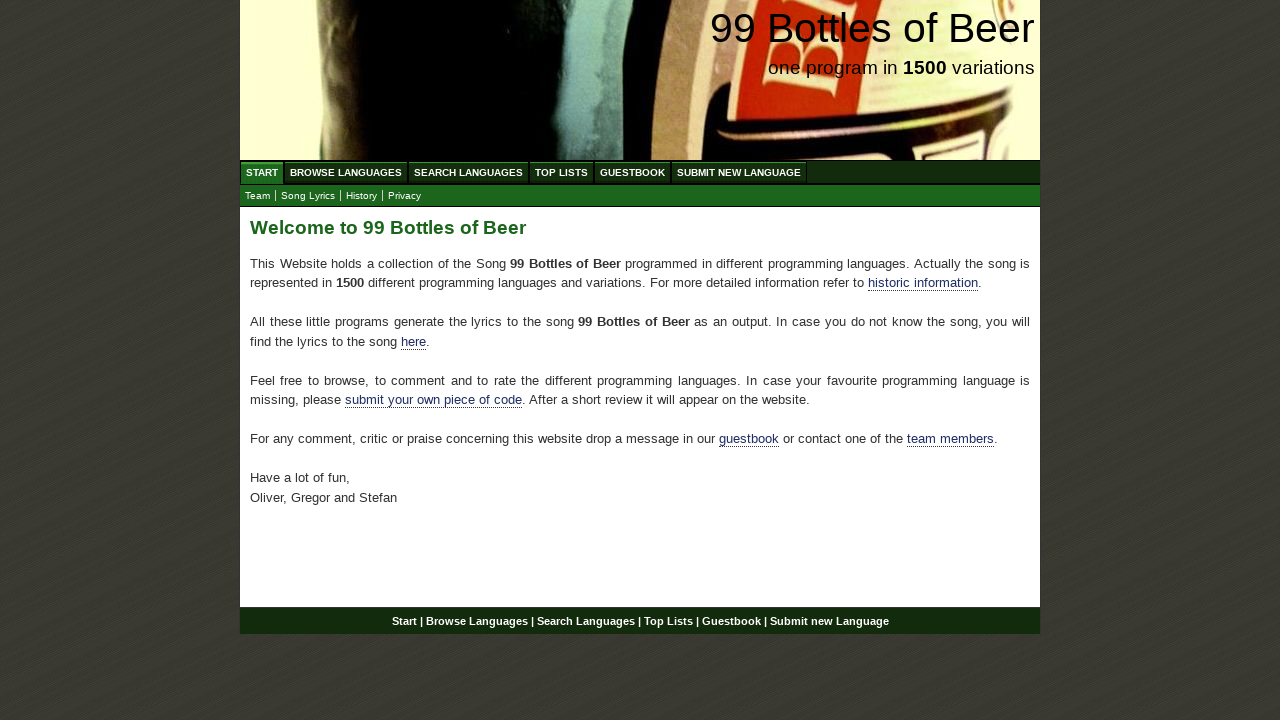

Clicked Top Lists footer link at (562, 172) on a:has-text('Top Lists')
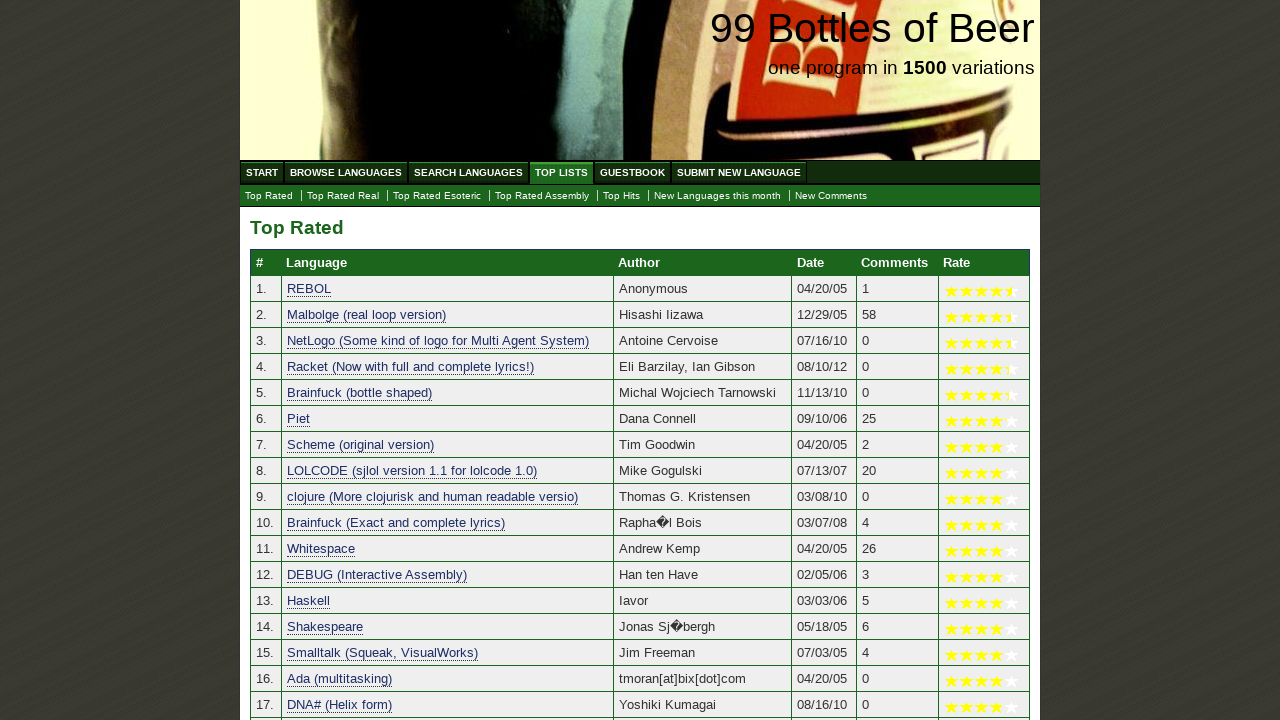

Page loaded and network idle state reached
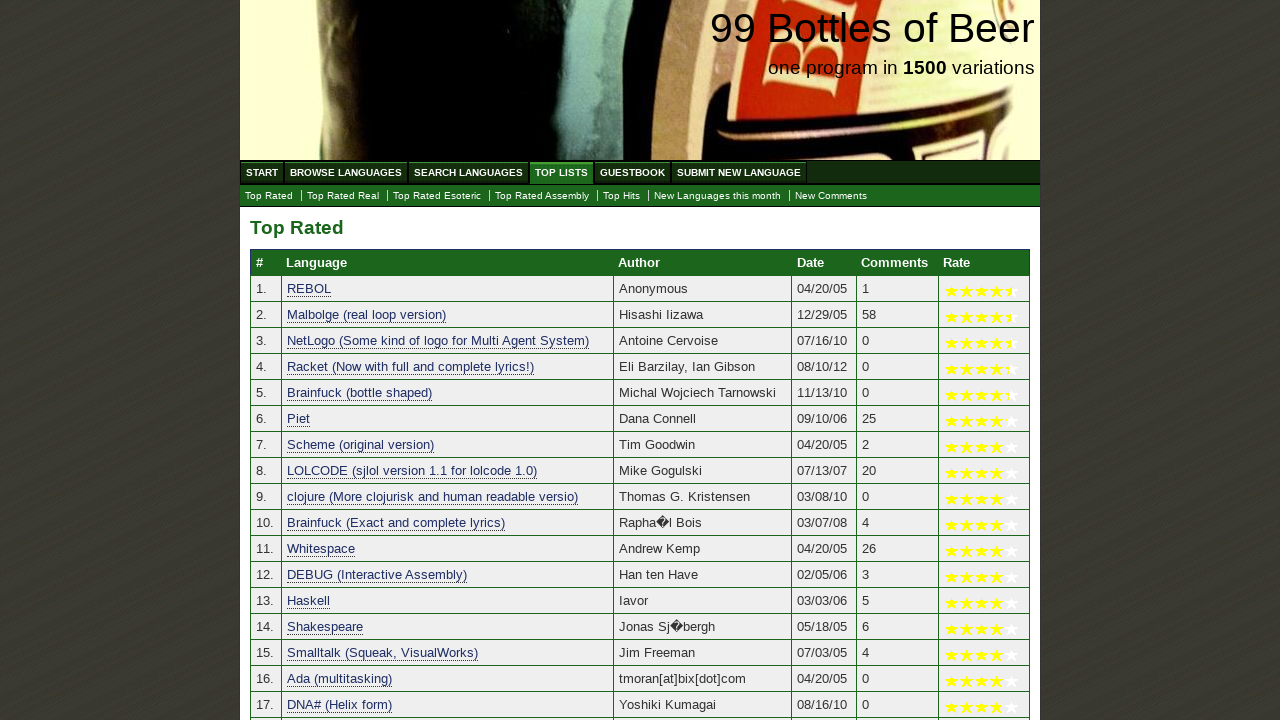

Verified navigation to top list page at http://www.99-bottles-of-beer.net/toplist.html
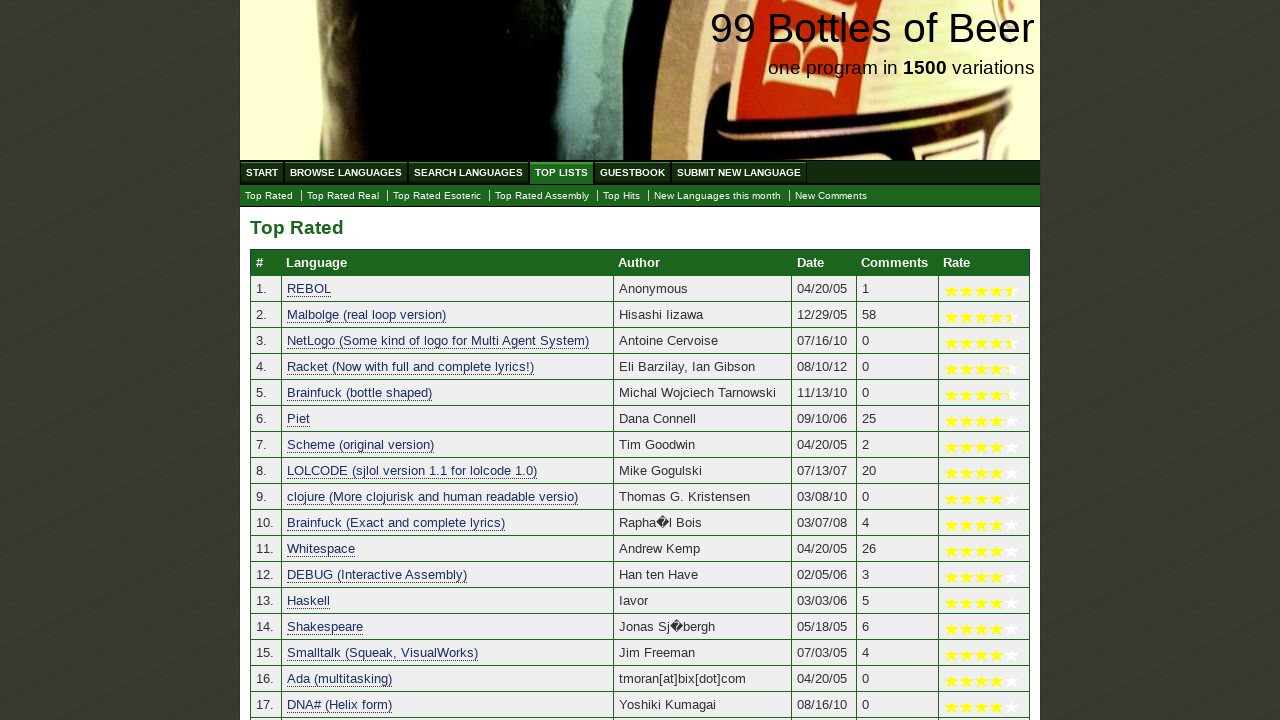

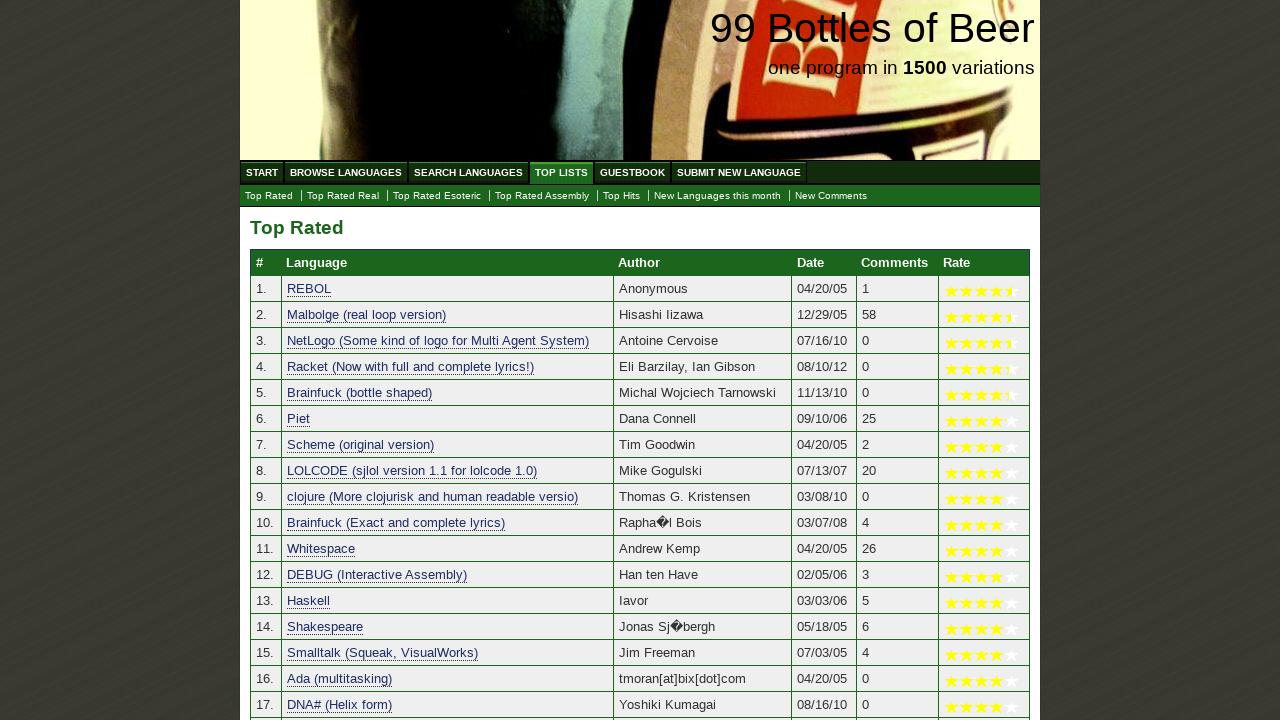